Tests opening a new browser tab by clicking the tab button and verifying the content of the new tab contains expected text.

Starting URL: https://demoqa.com/browser-windows

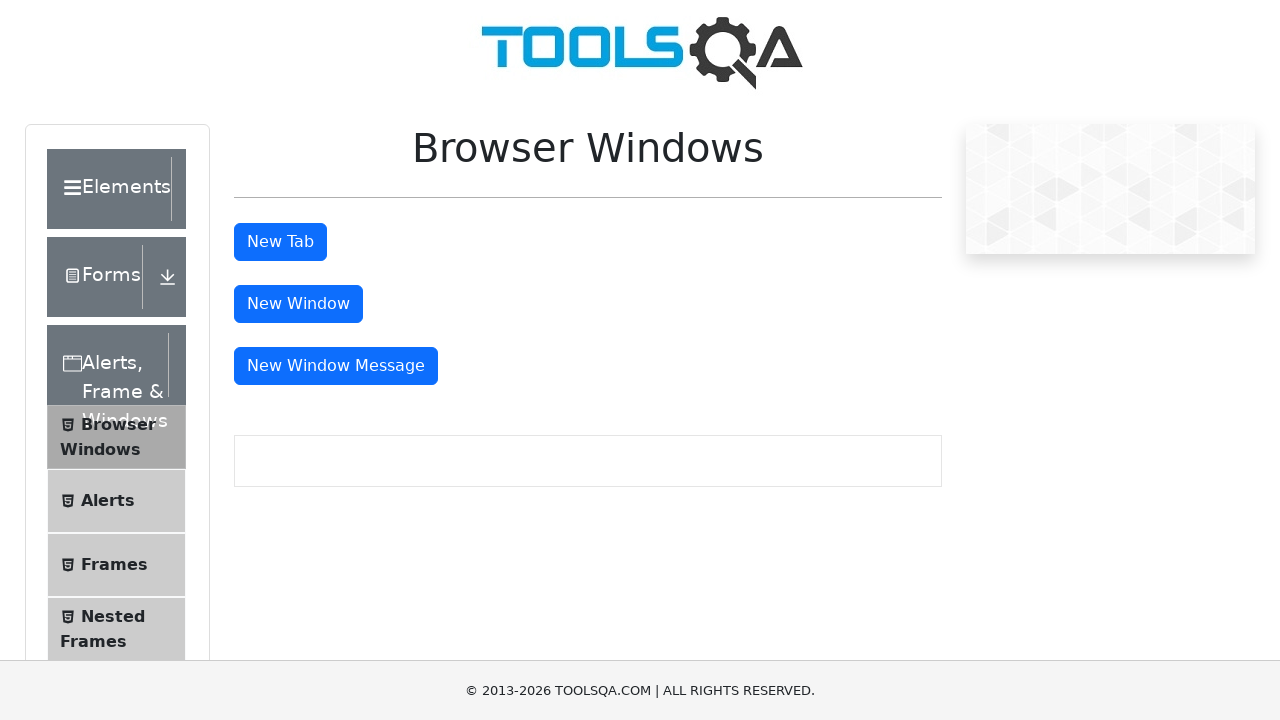

Clicked tab button to open new tab at (280, 242) on [id="tabButton"]
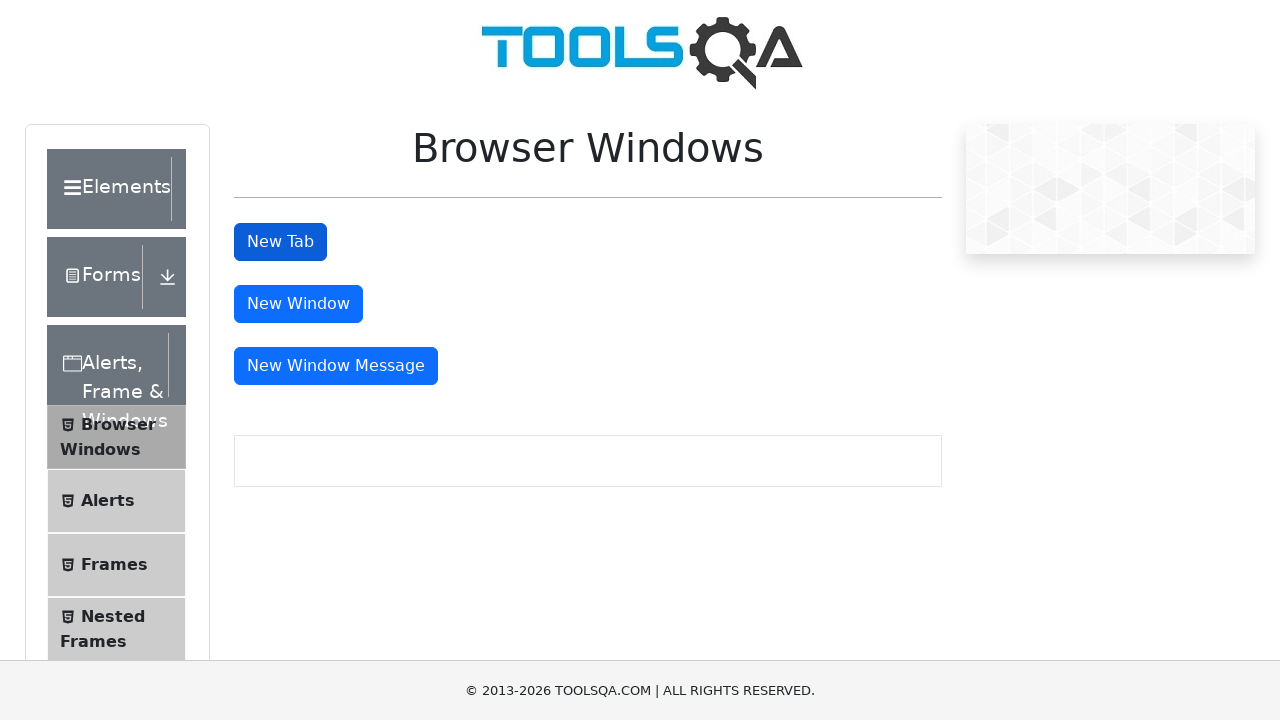

New page object obtained from context
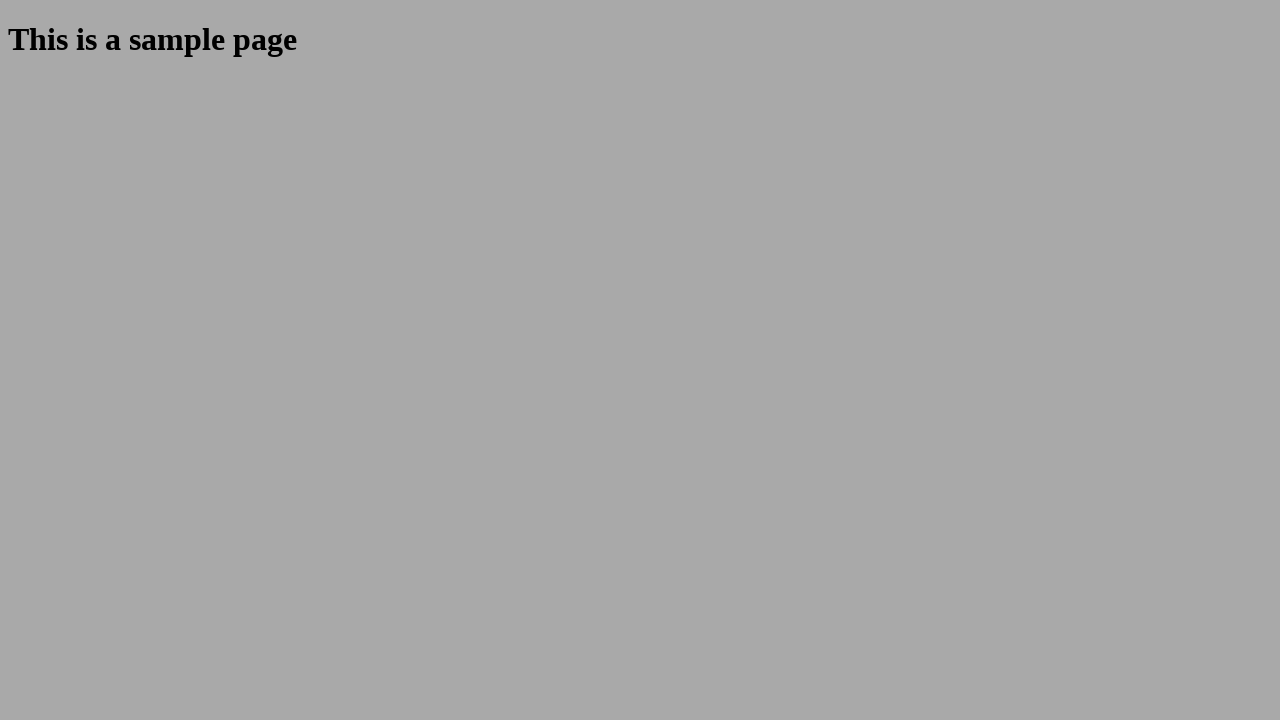

New page finished loading
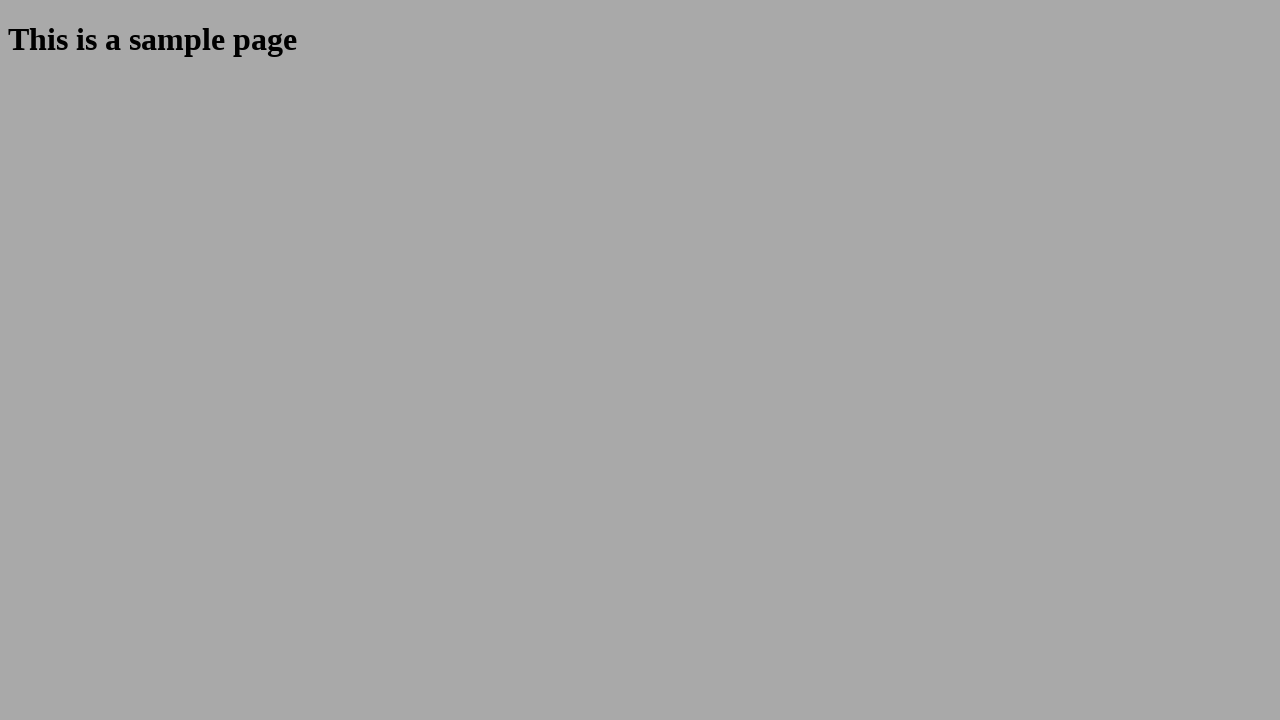

Retrieved heading text from new tab
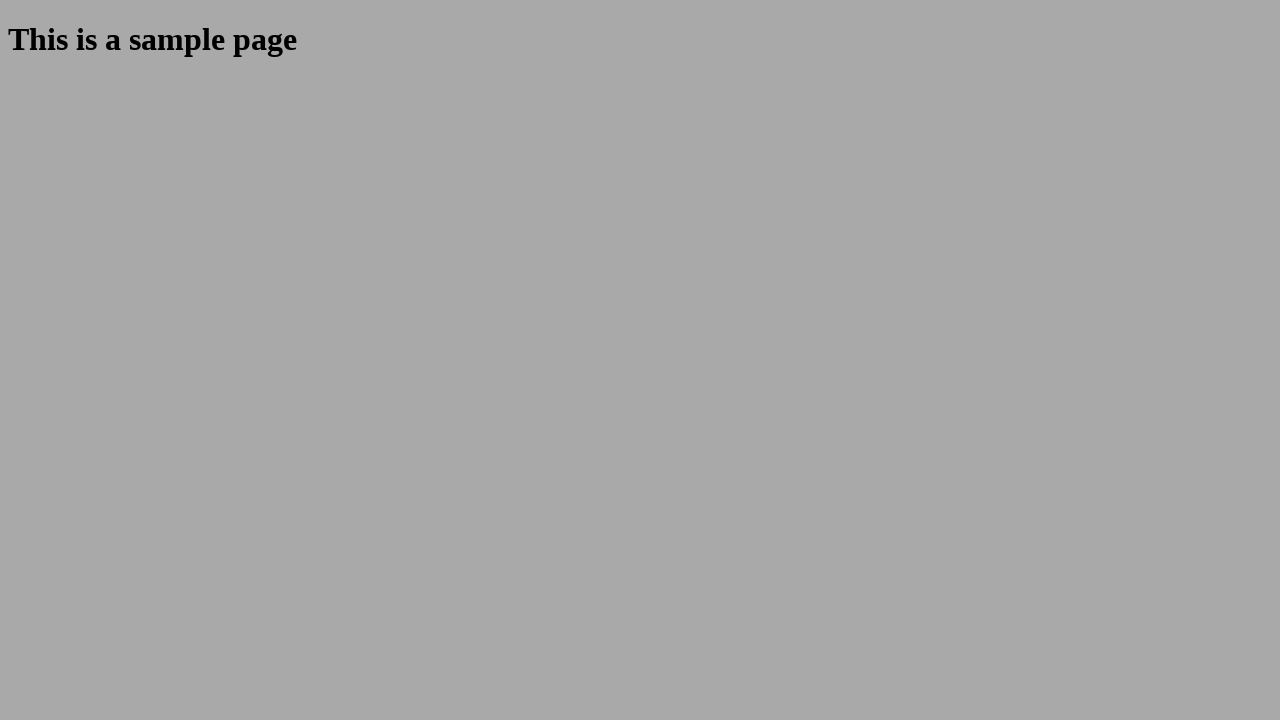

Verified that heading contains expected text 'This is a sample page'
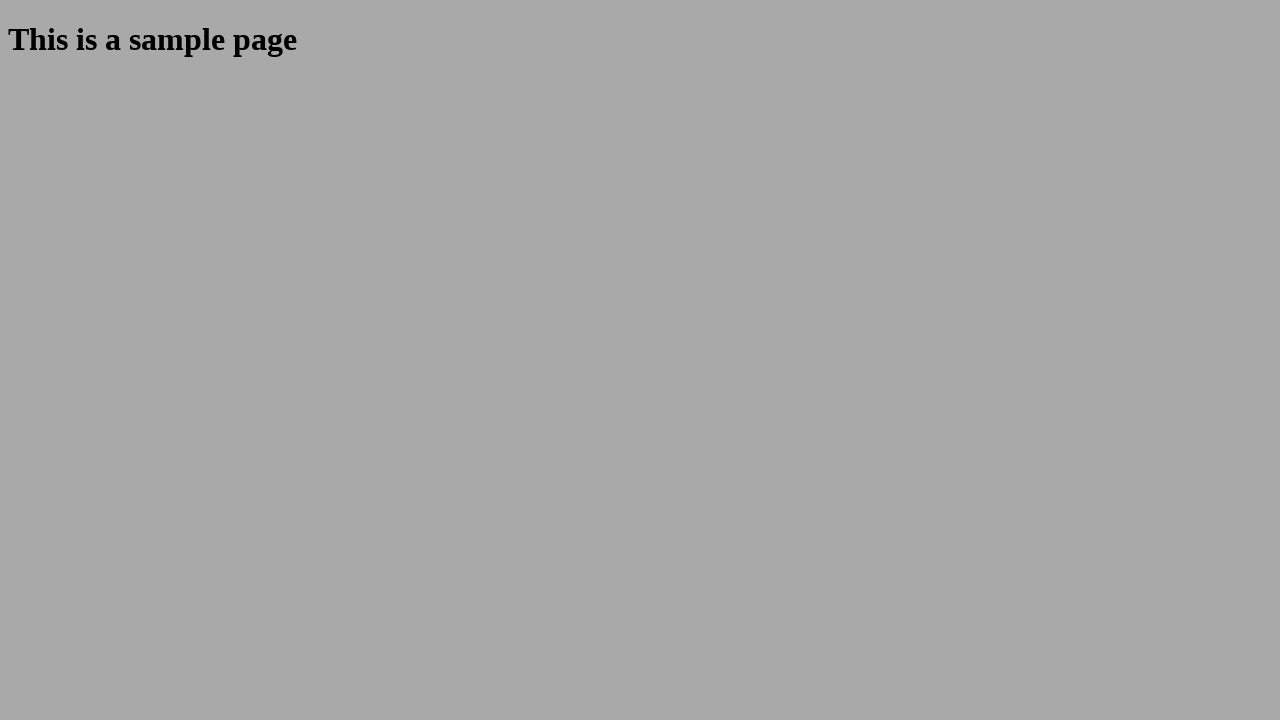

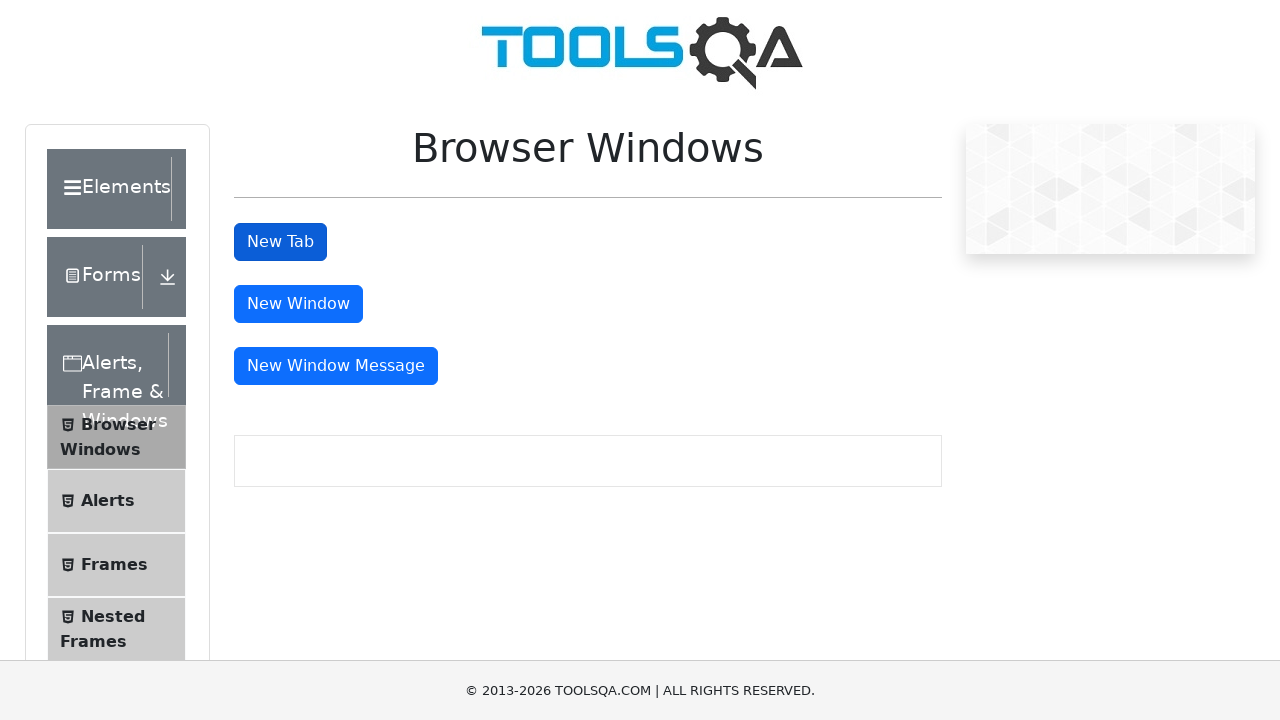